Tests search functionality on an anime store website by finding the search input field and submitting a search query

Starting URL: https://animestore.docomo.ne.jp/animestore/CF/search_index

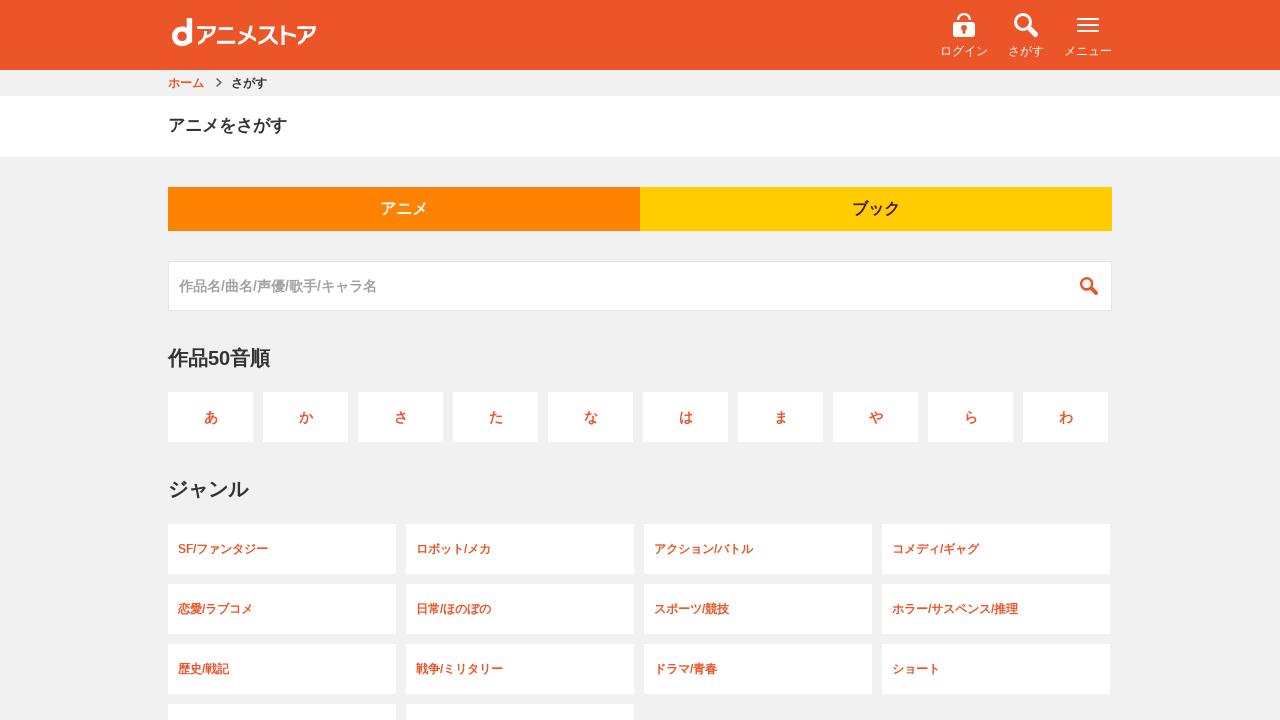

Waited for page to reach domcontentloaded state
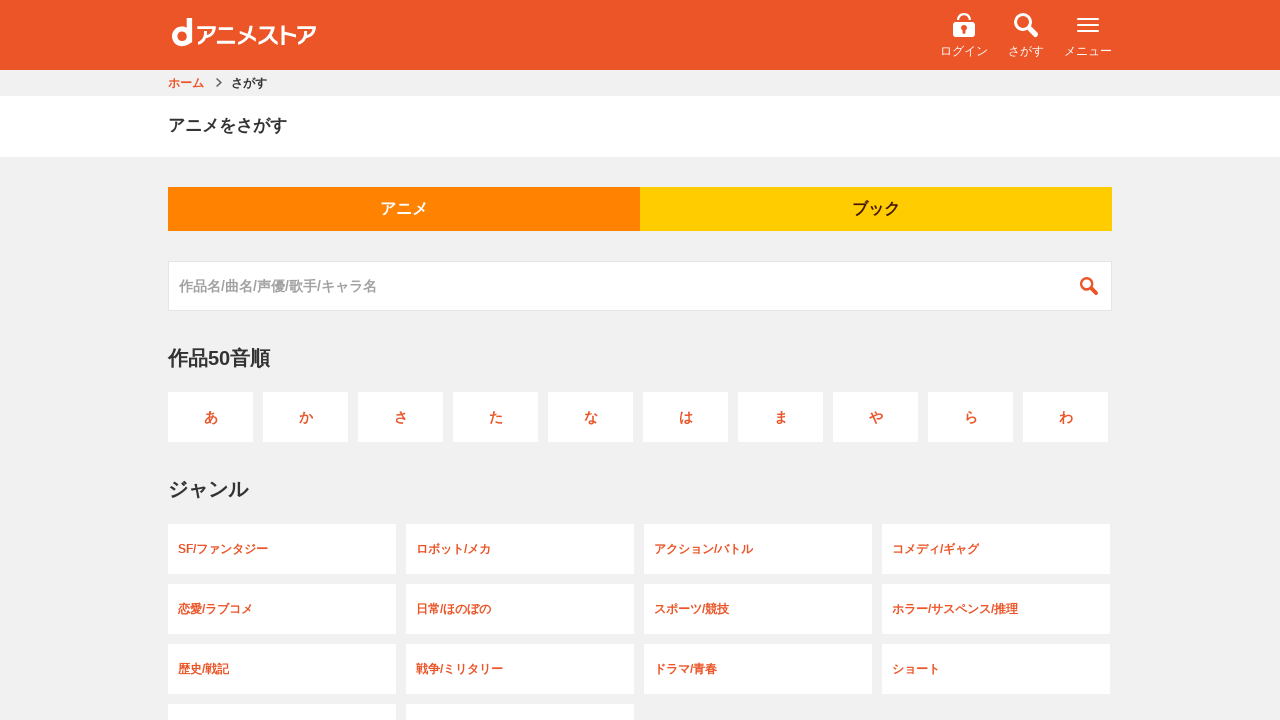

Located the first input or textarea element
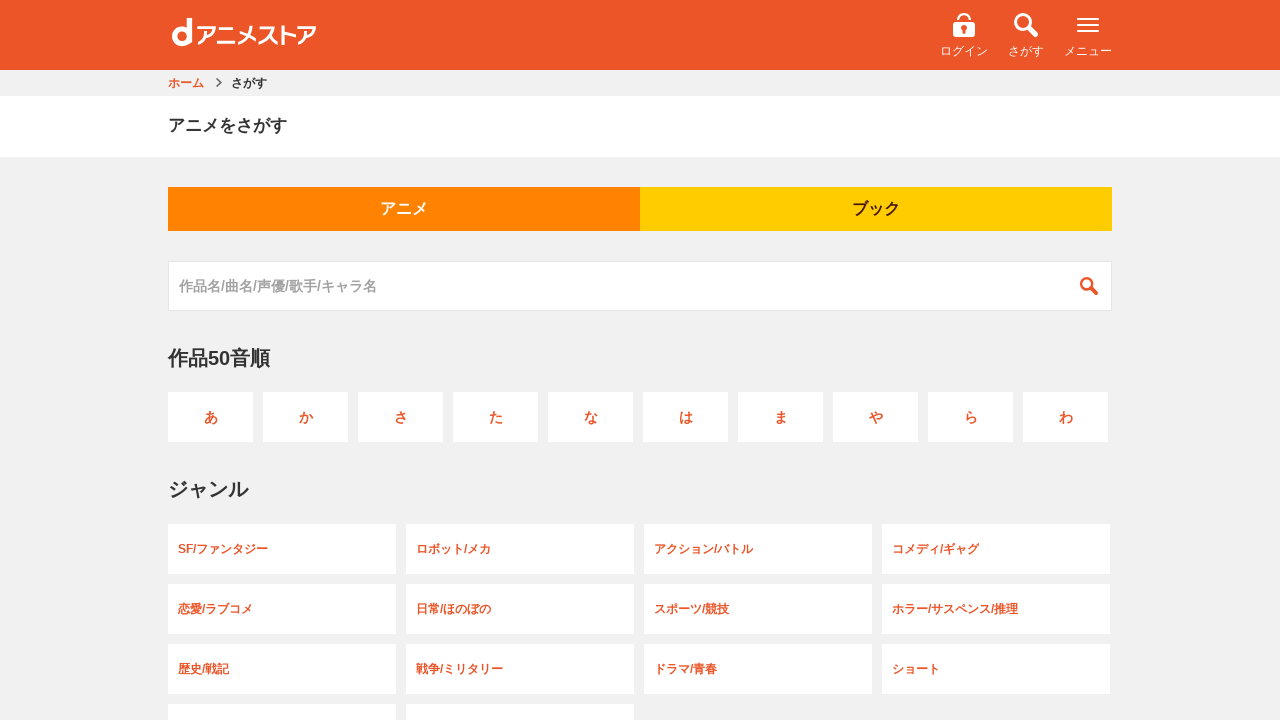

Waited for search field to become visible
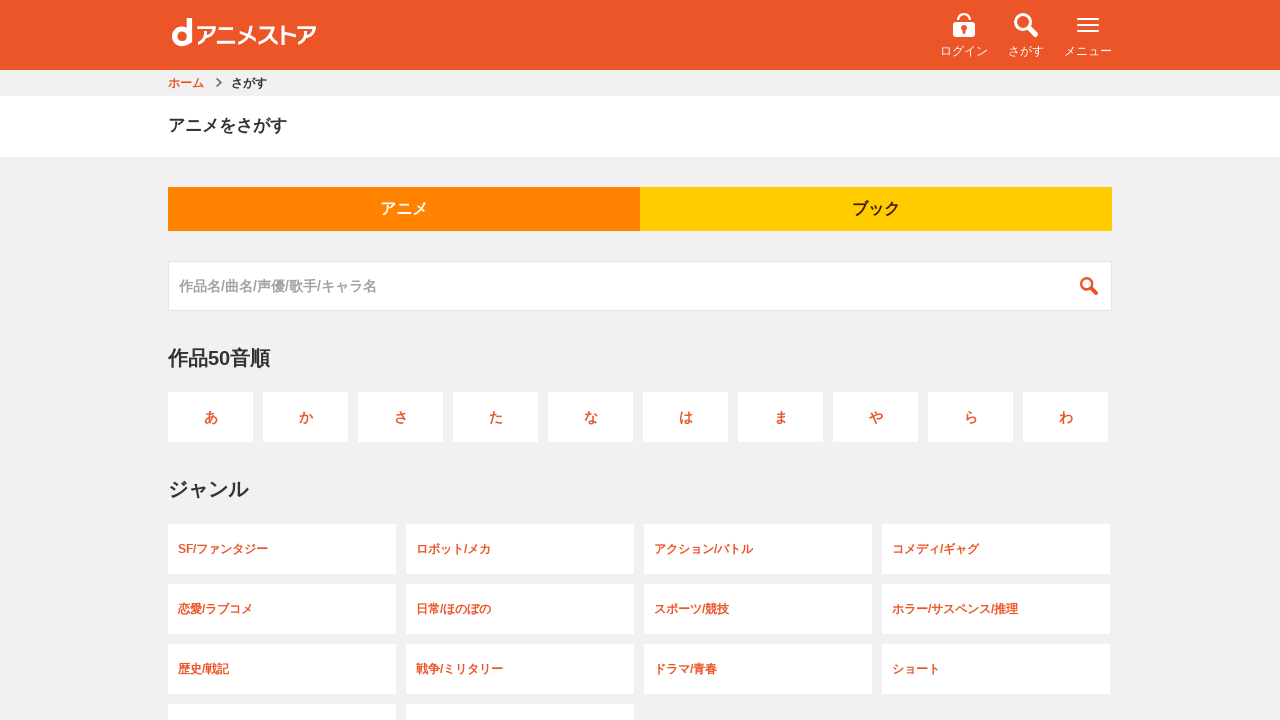

Filled search field with 'ワンピース' on input, textarea >> nth=0
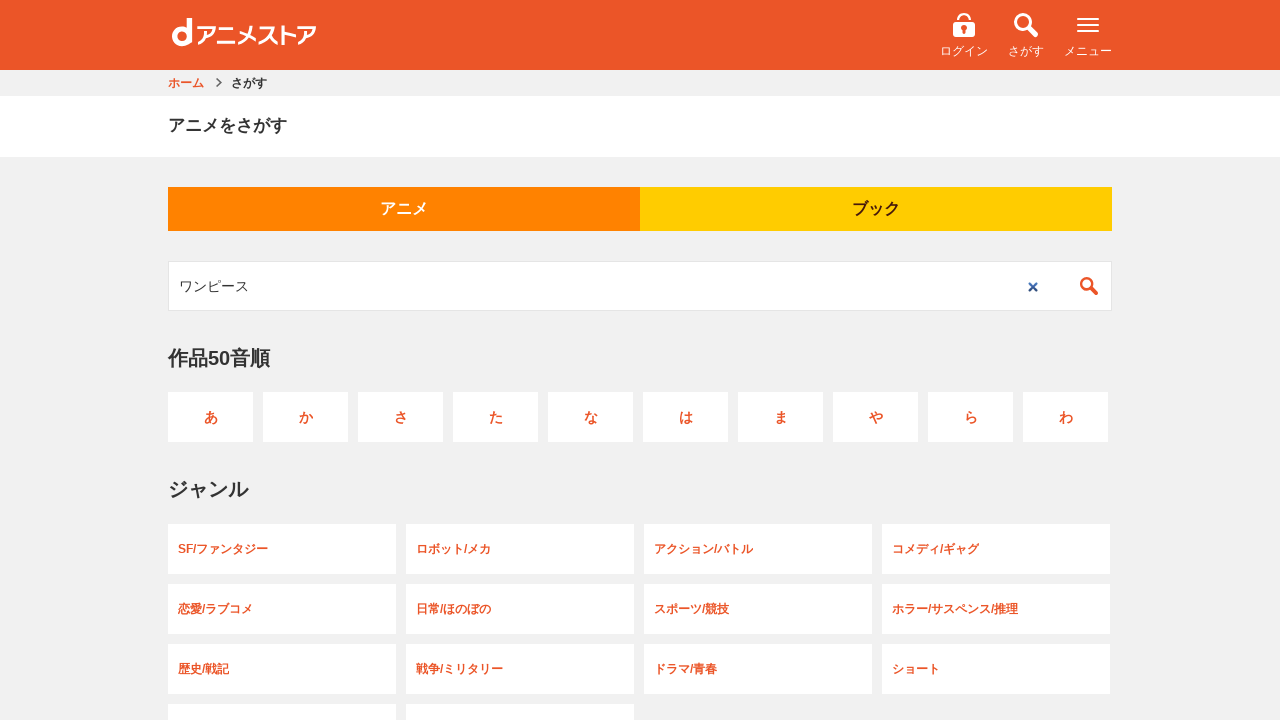

Pressed Enter to submit search query on input, textarea >> nth=0
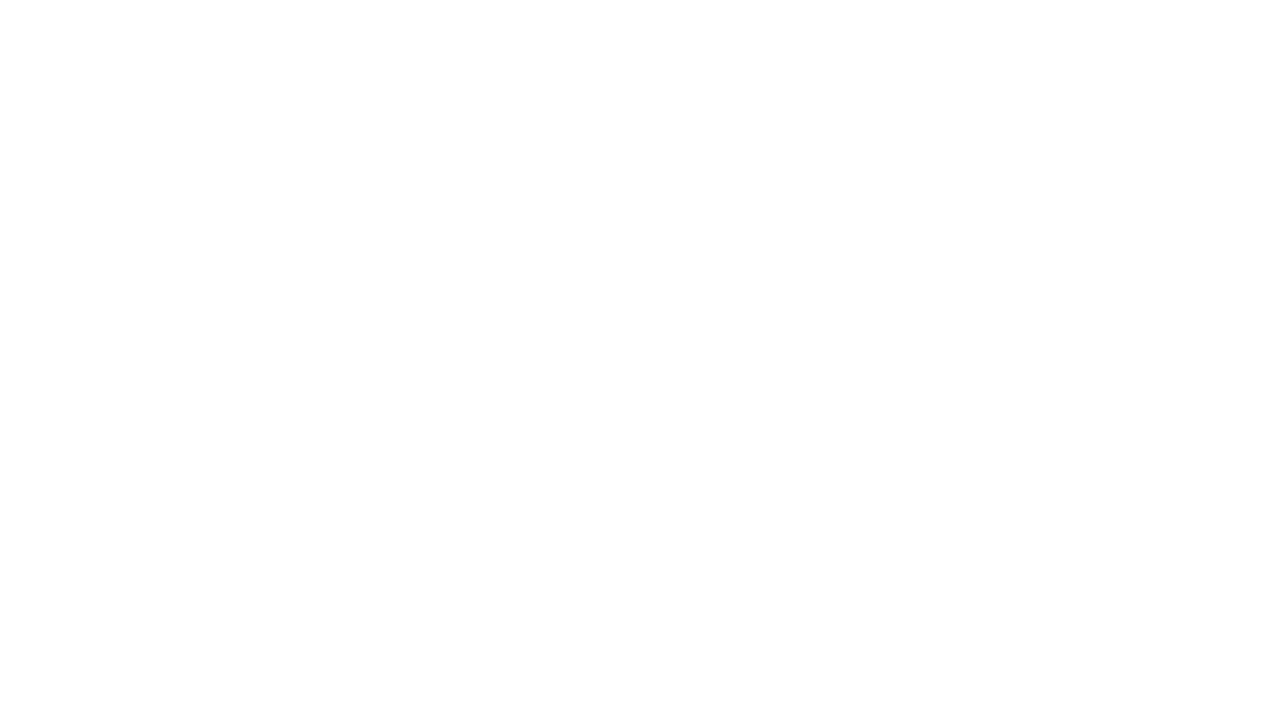

Waited for search results to load (networkidle state)
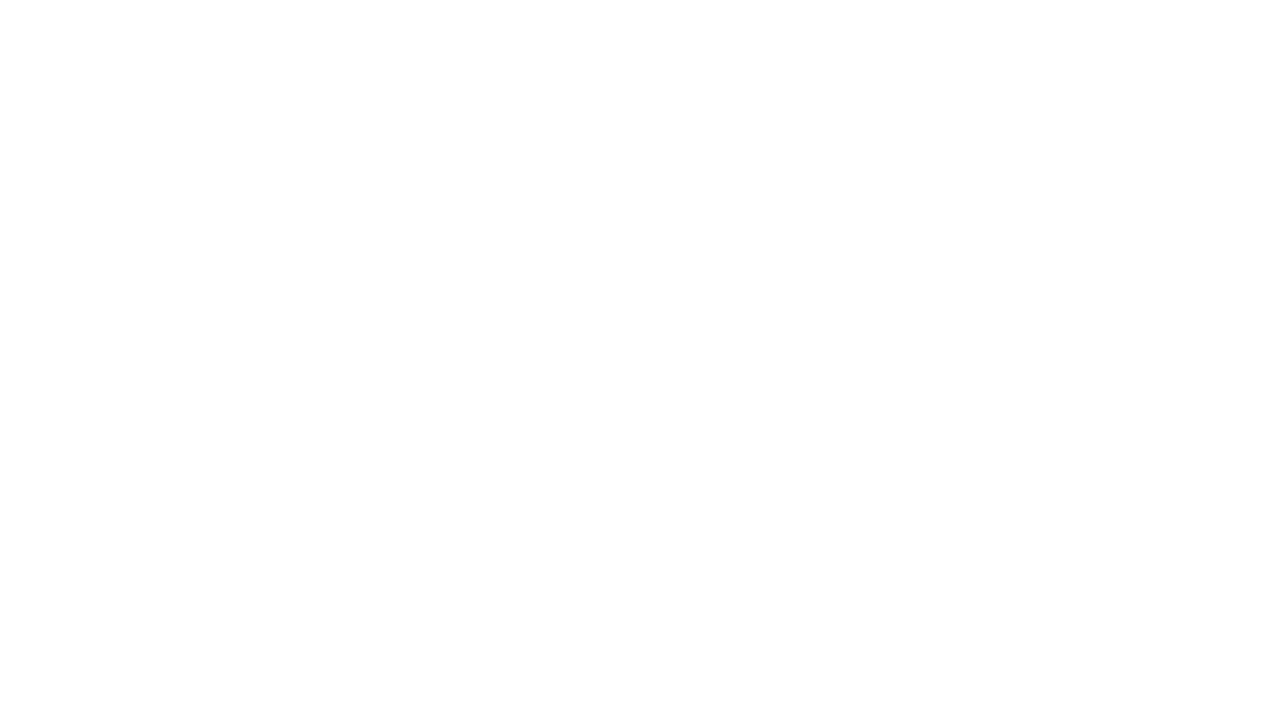

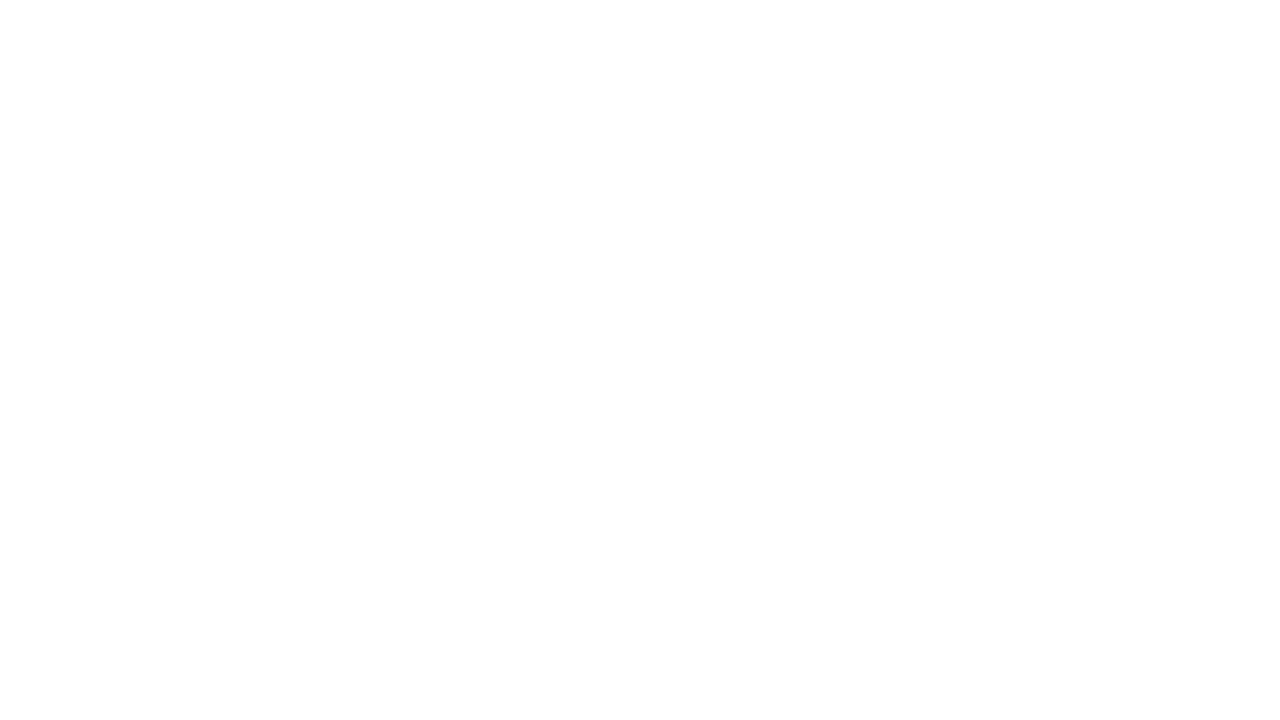